Tests window handling by opening a new window, verifying its title, and switching back to the original window

Starting URL: https://the-internet.herokuapp.com/windows

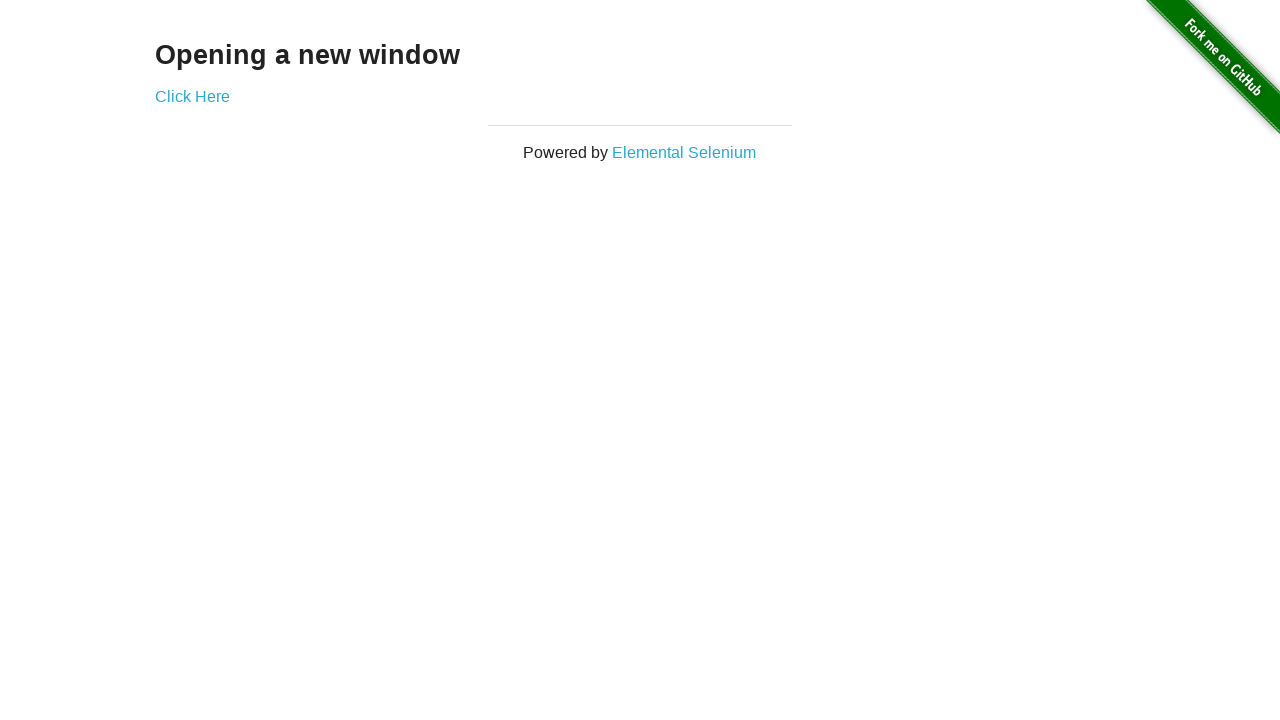

Retrieved header text from page
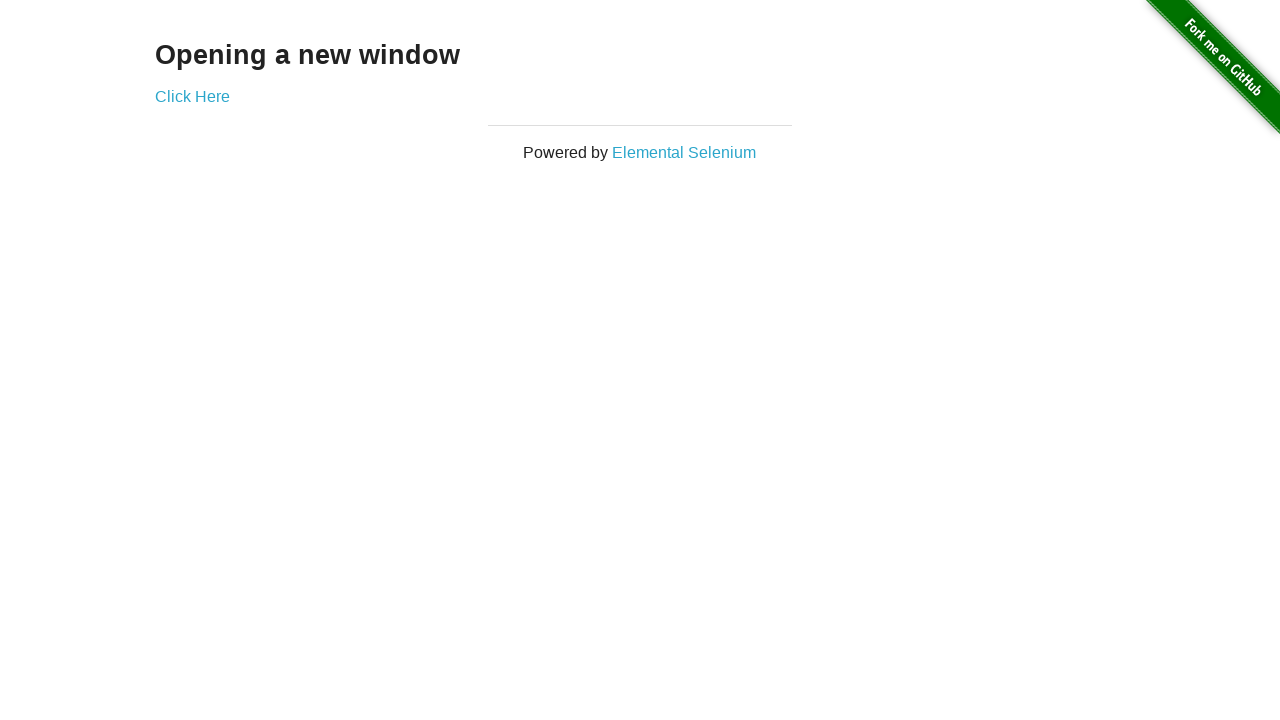

Verified header text is 'Opening a new window'
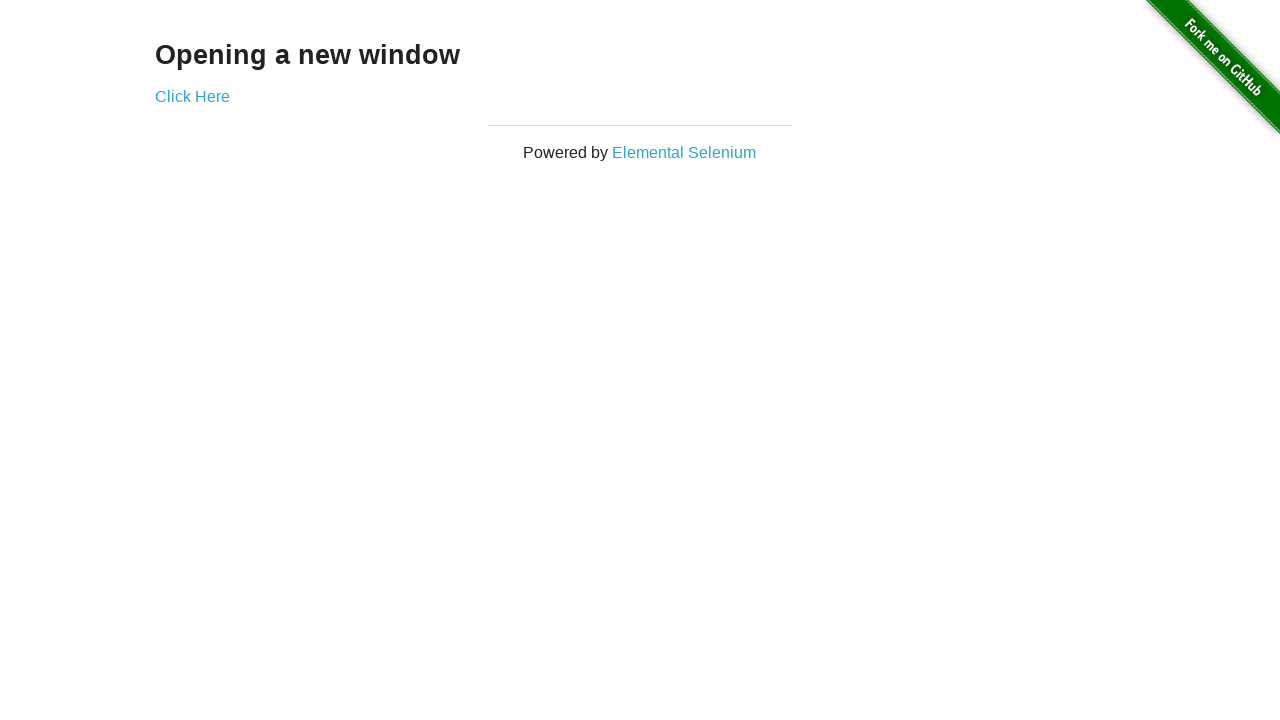

Verified page title is 'The Internet'
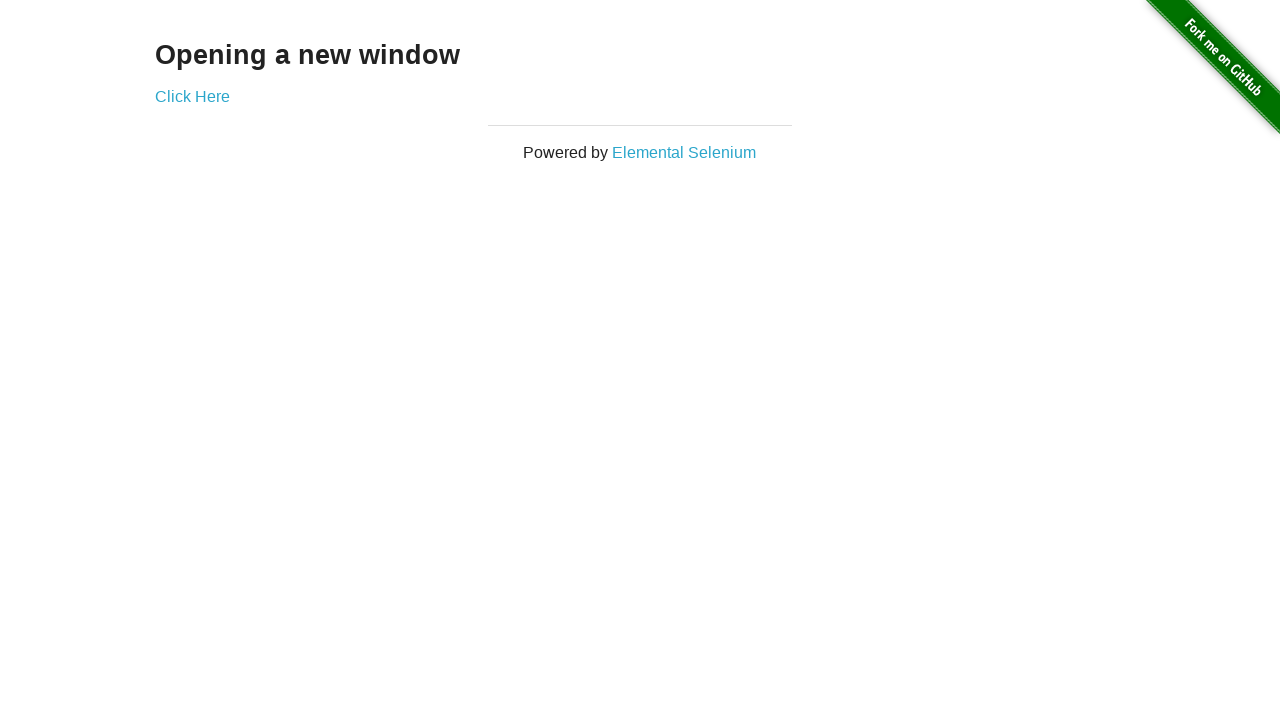

Clicked 'Click Here' button to open new window at (192, 96) on a[href='/windows/new']
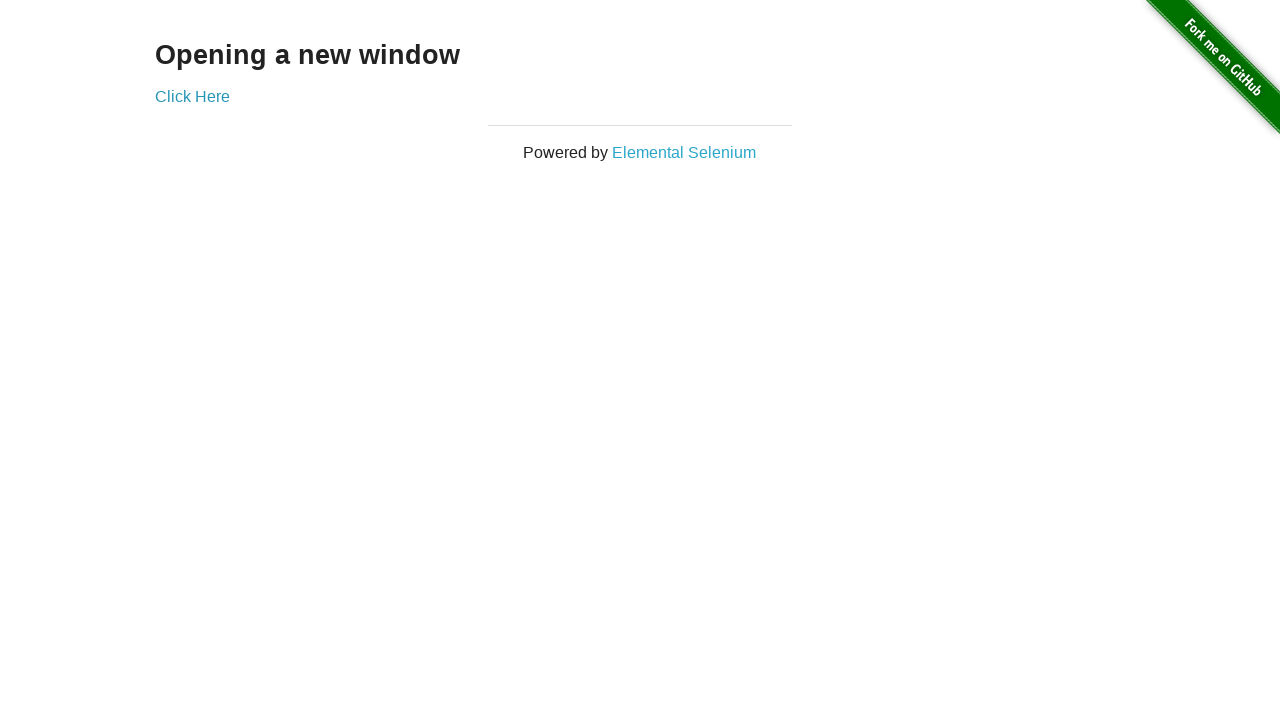

Waited for new window to load
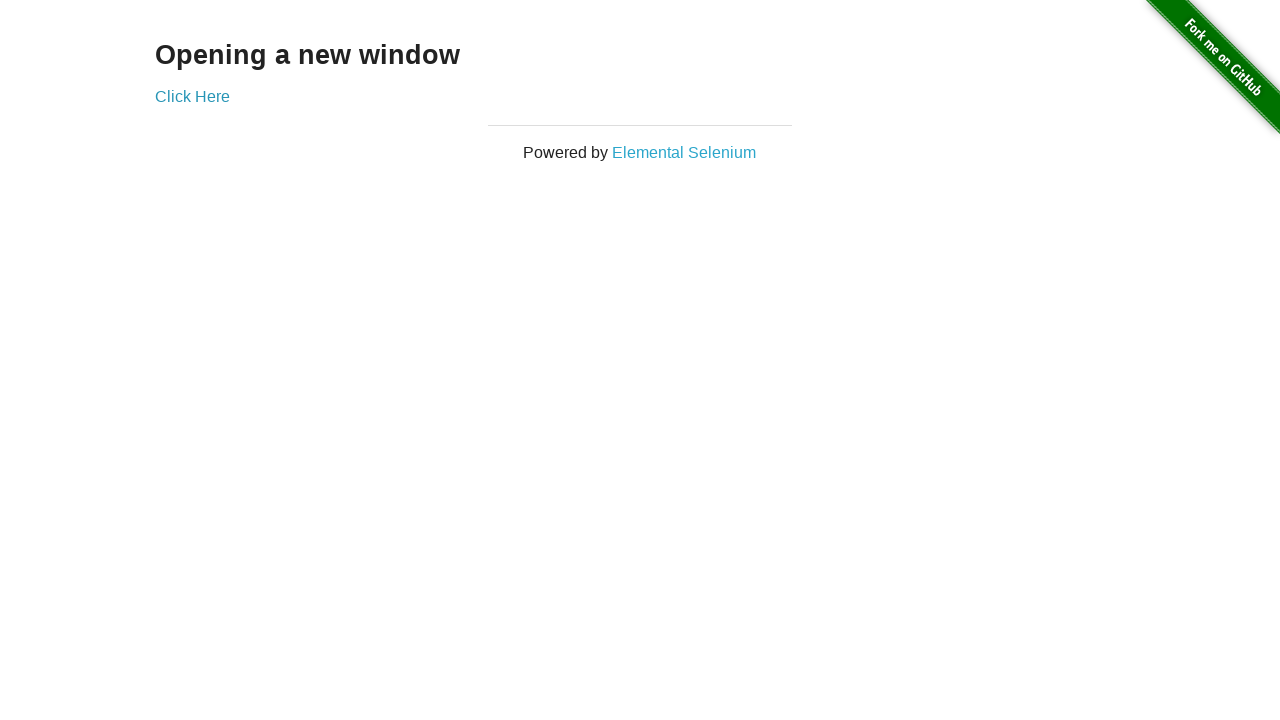

Verified new window title is 'New Window'
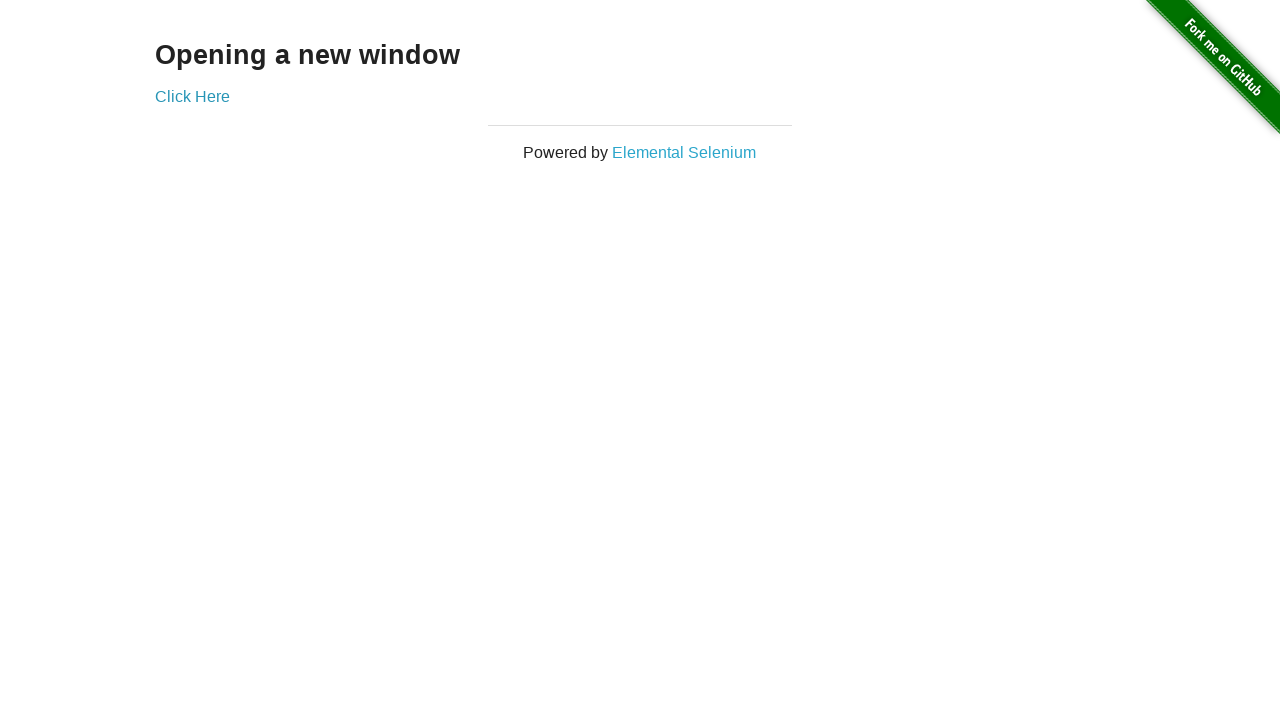

Closed the new window
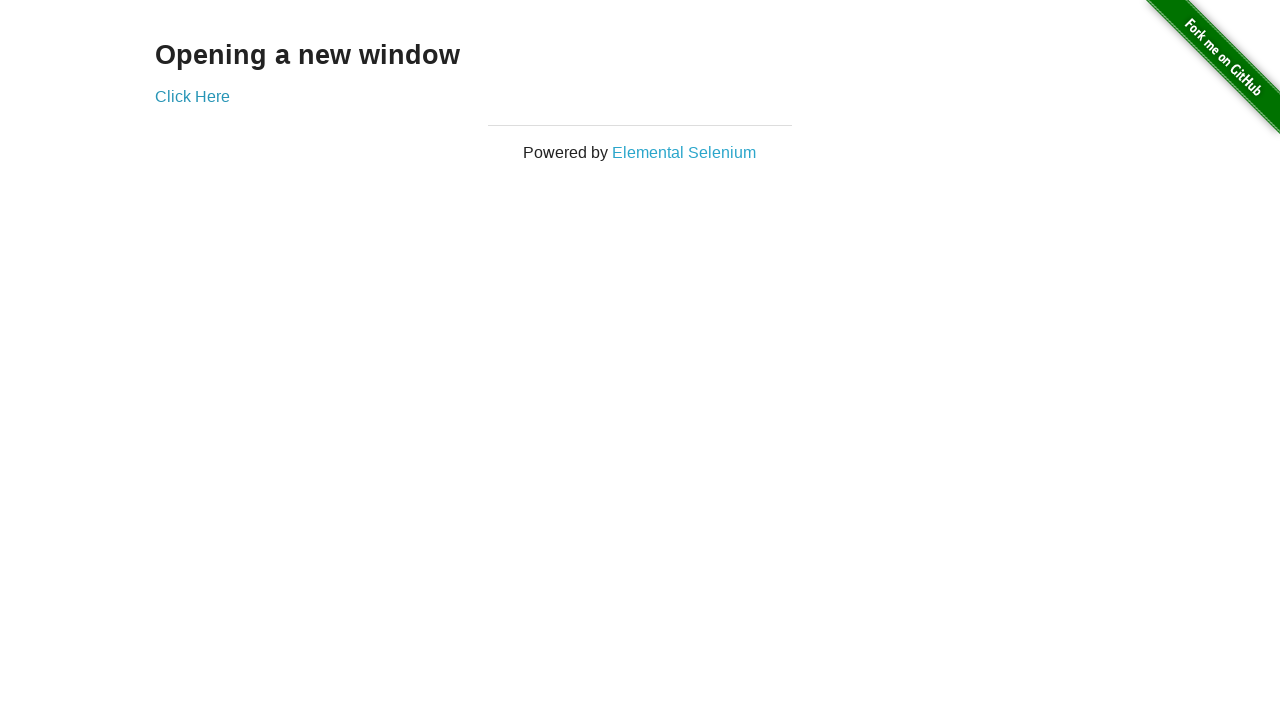

Verified switched back to original window with title 'The Internet'
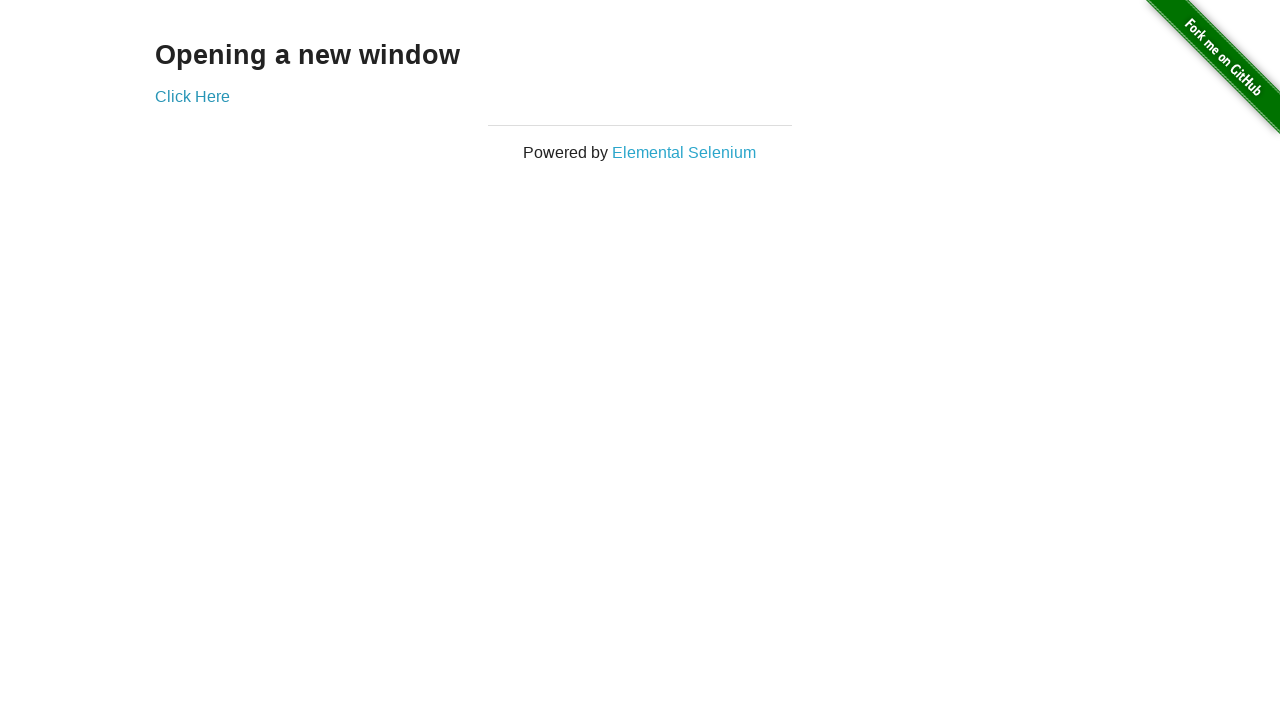

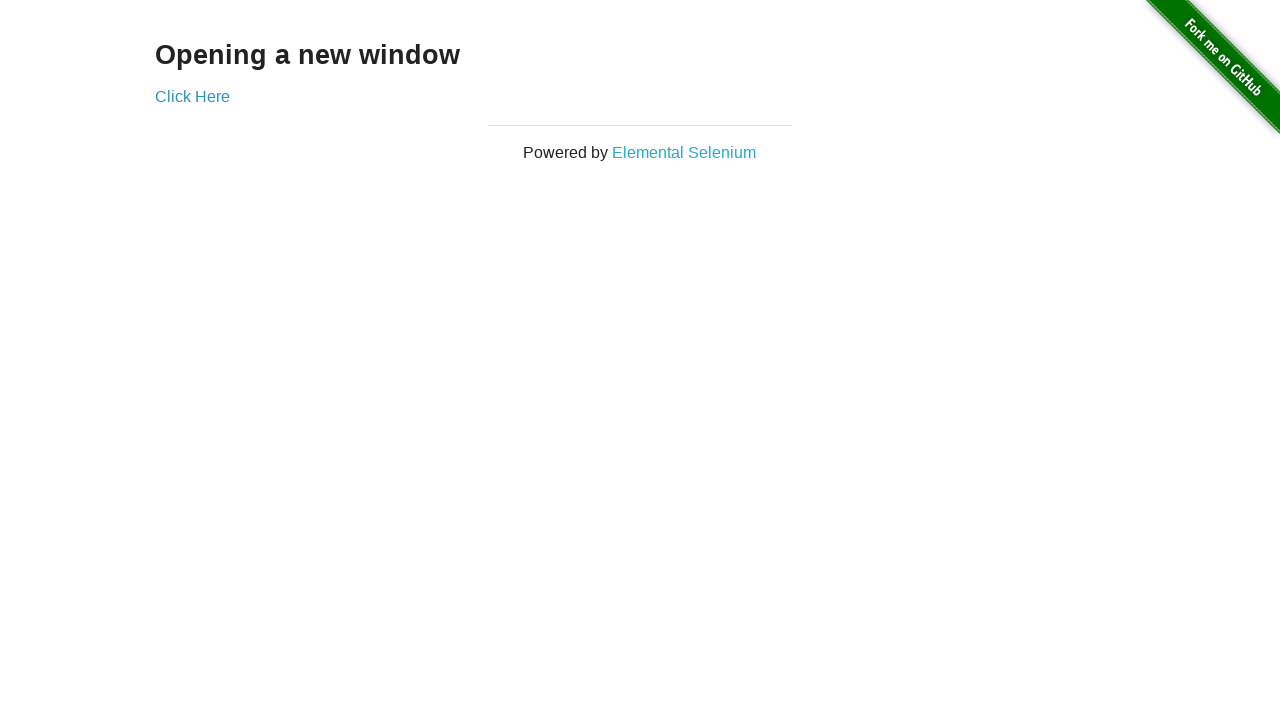